Navigates to a drag and drop demo page and maximizes the browser window. The original script takes a screenshot but this is removed as it's not a core browser automation action.

Starting URL: https://demo.guru99.com/test/drag_drop.html

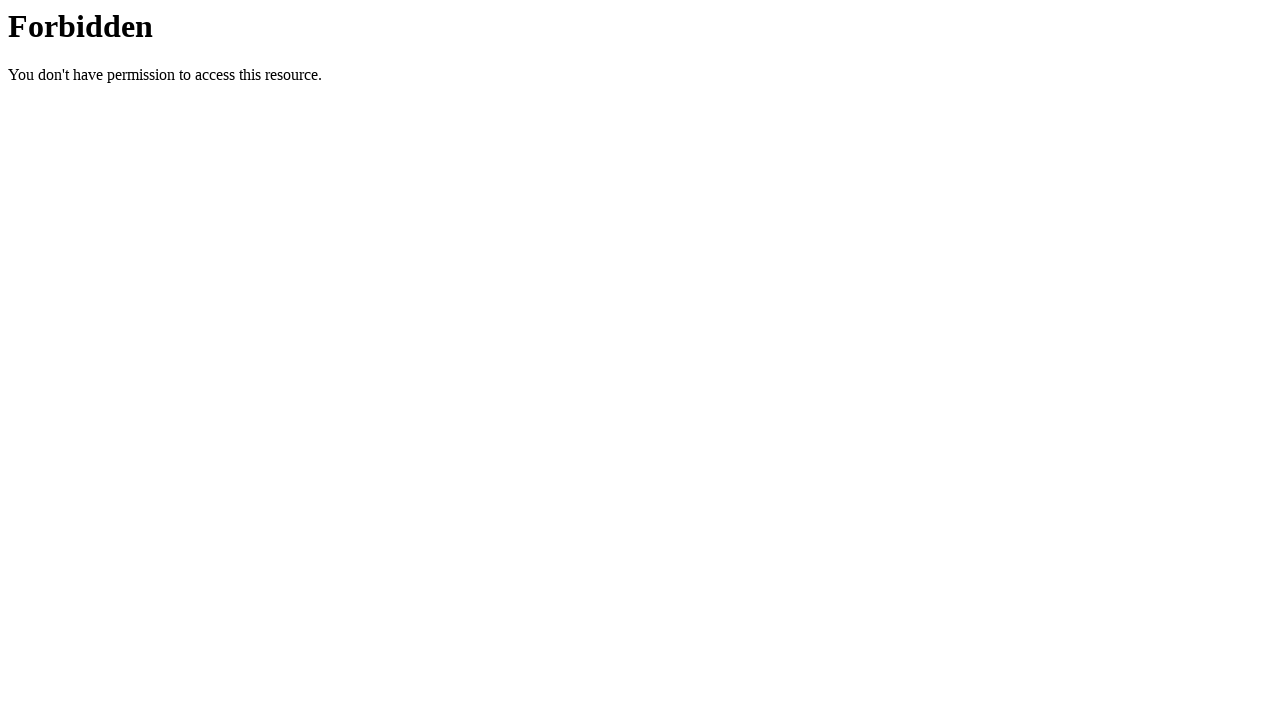

Set viewport size to 1920x1080
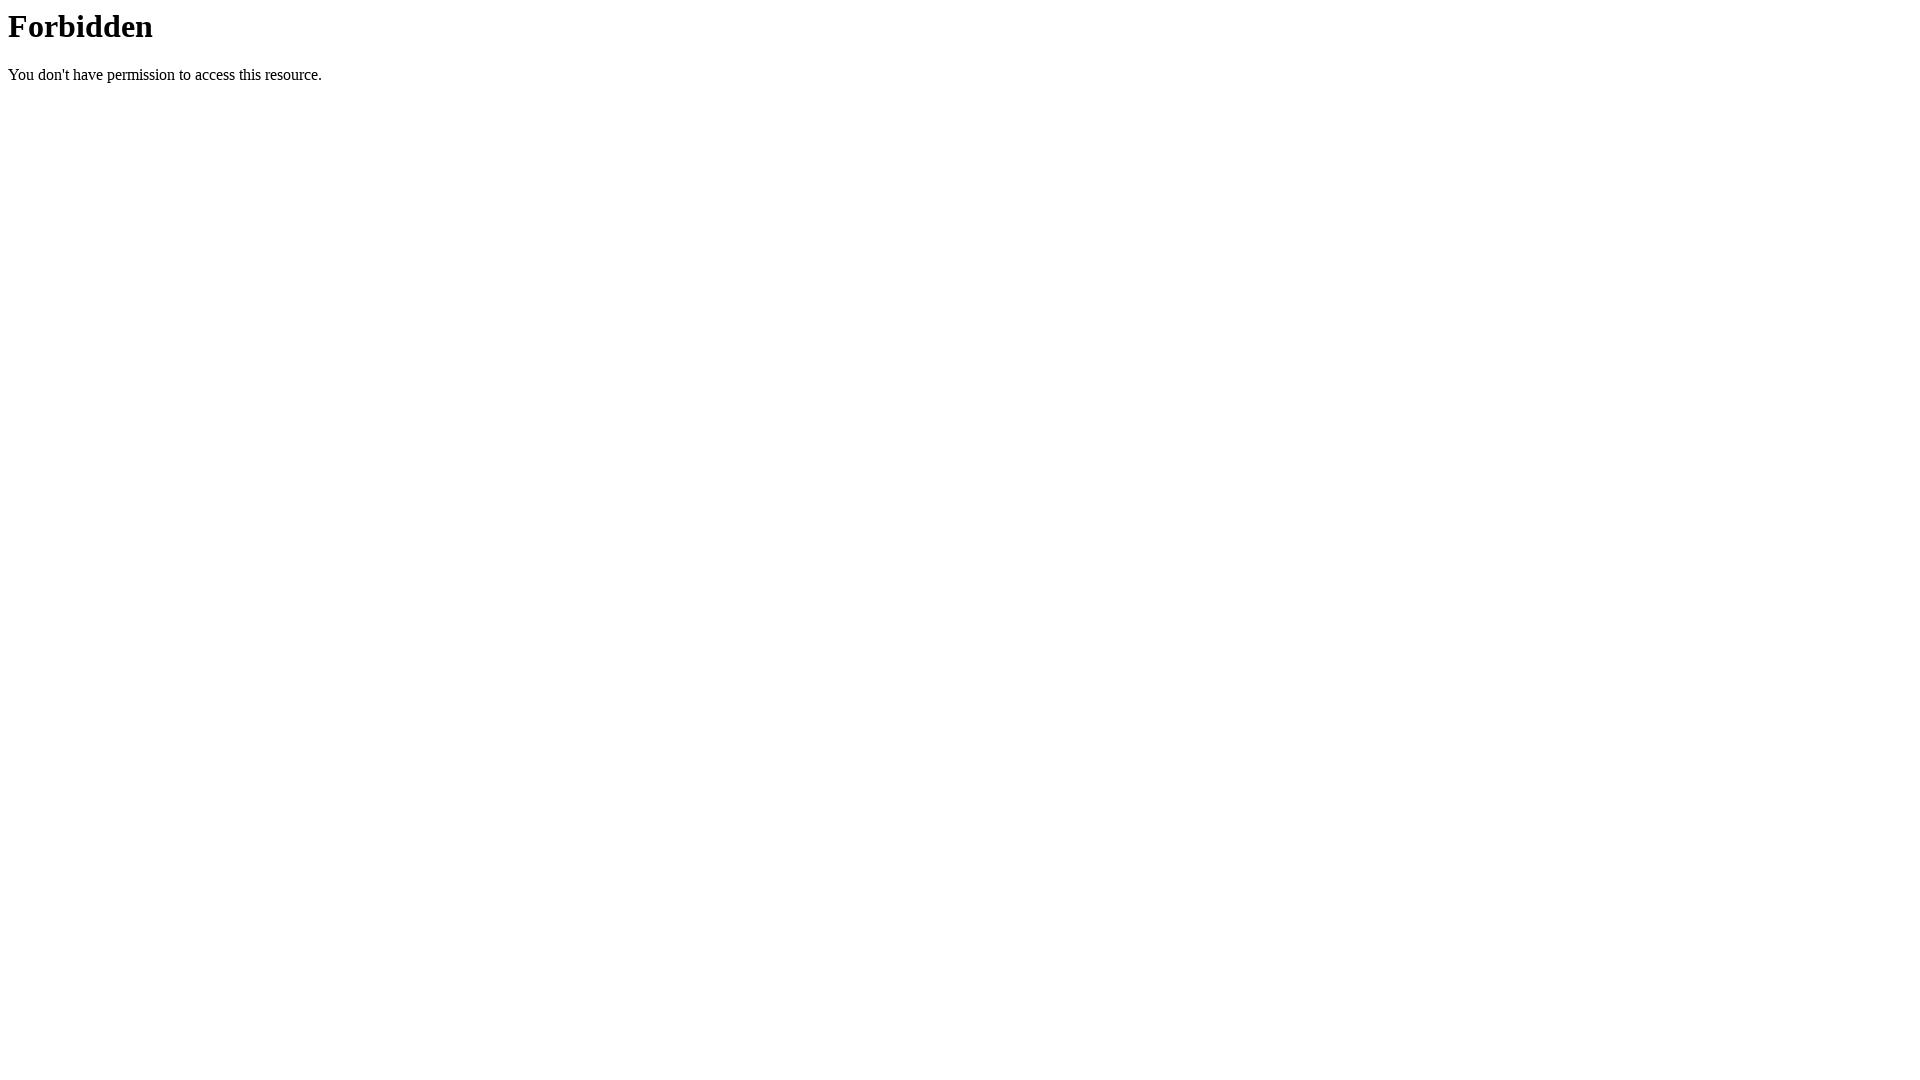

Page fully loaded (domcontentloaded)
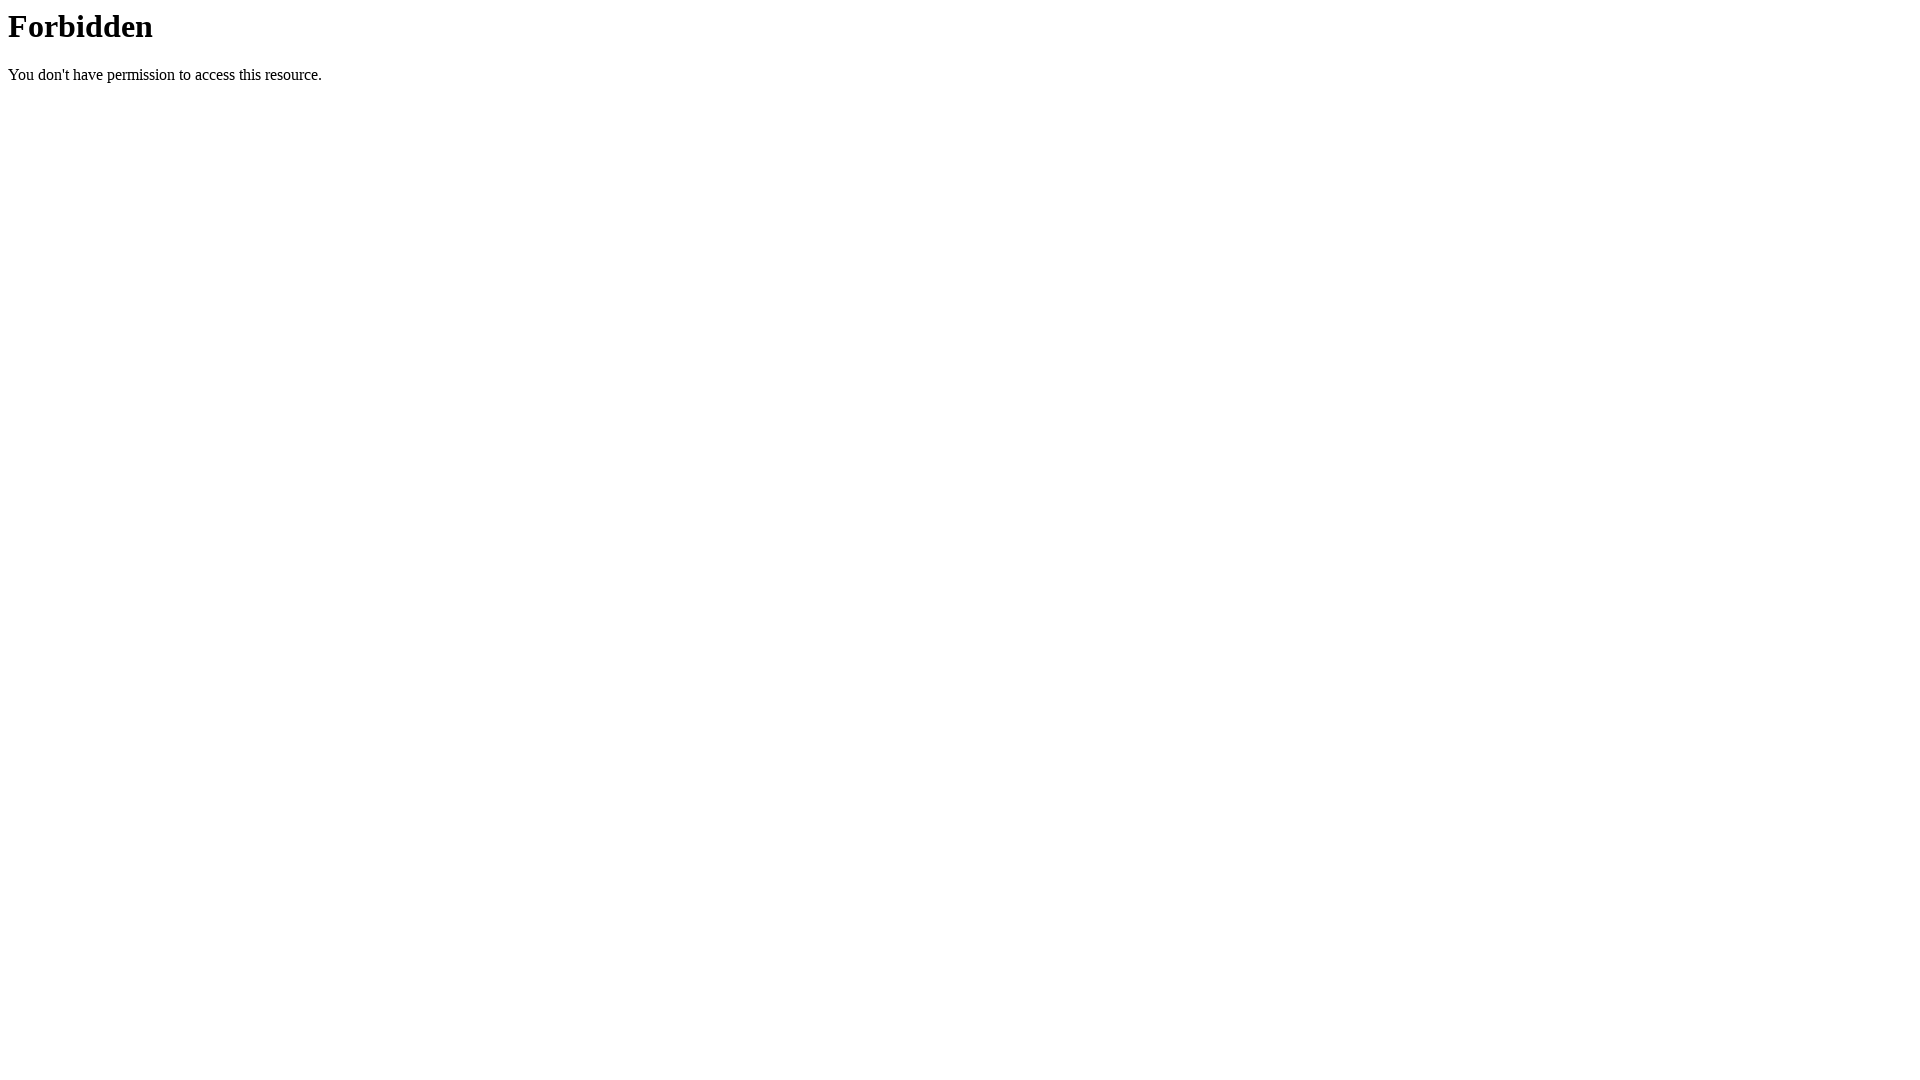

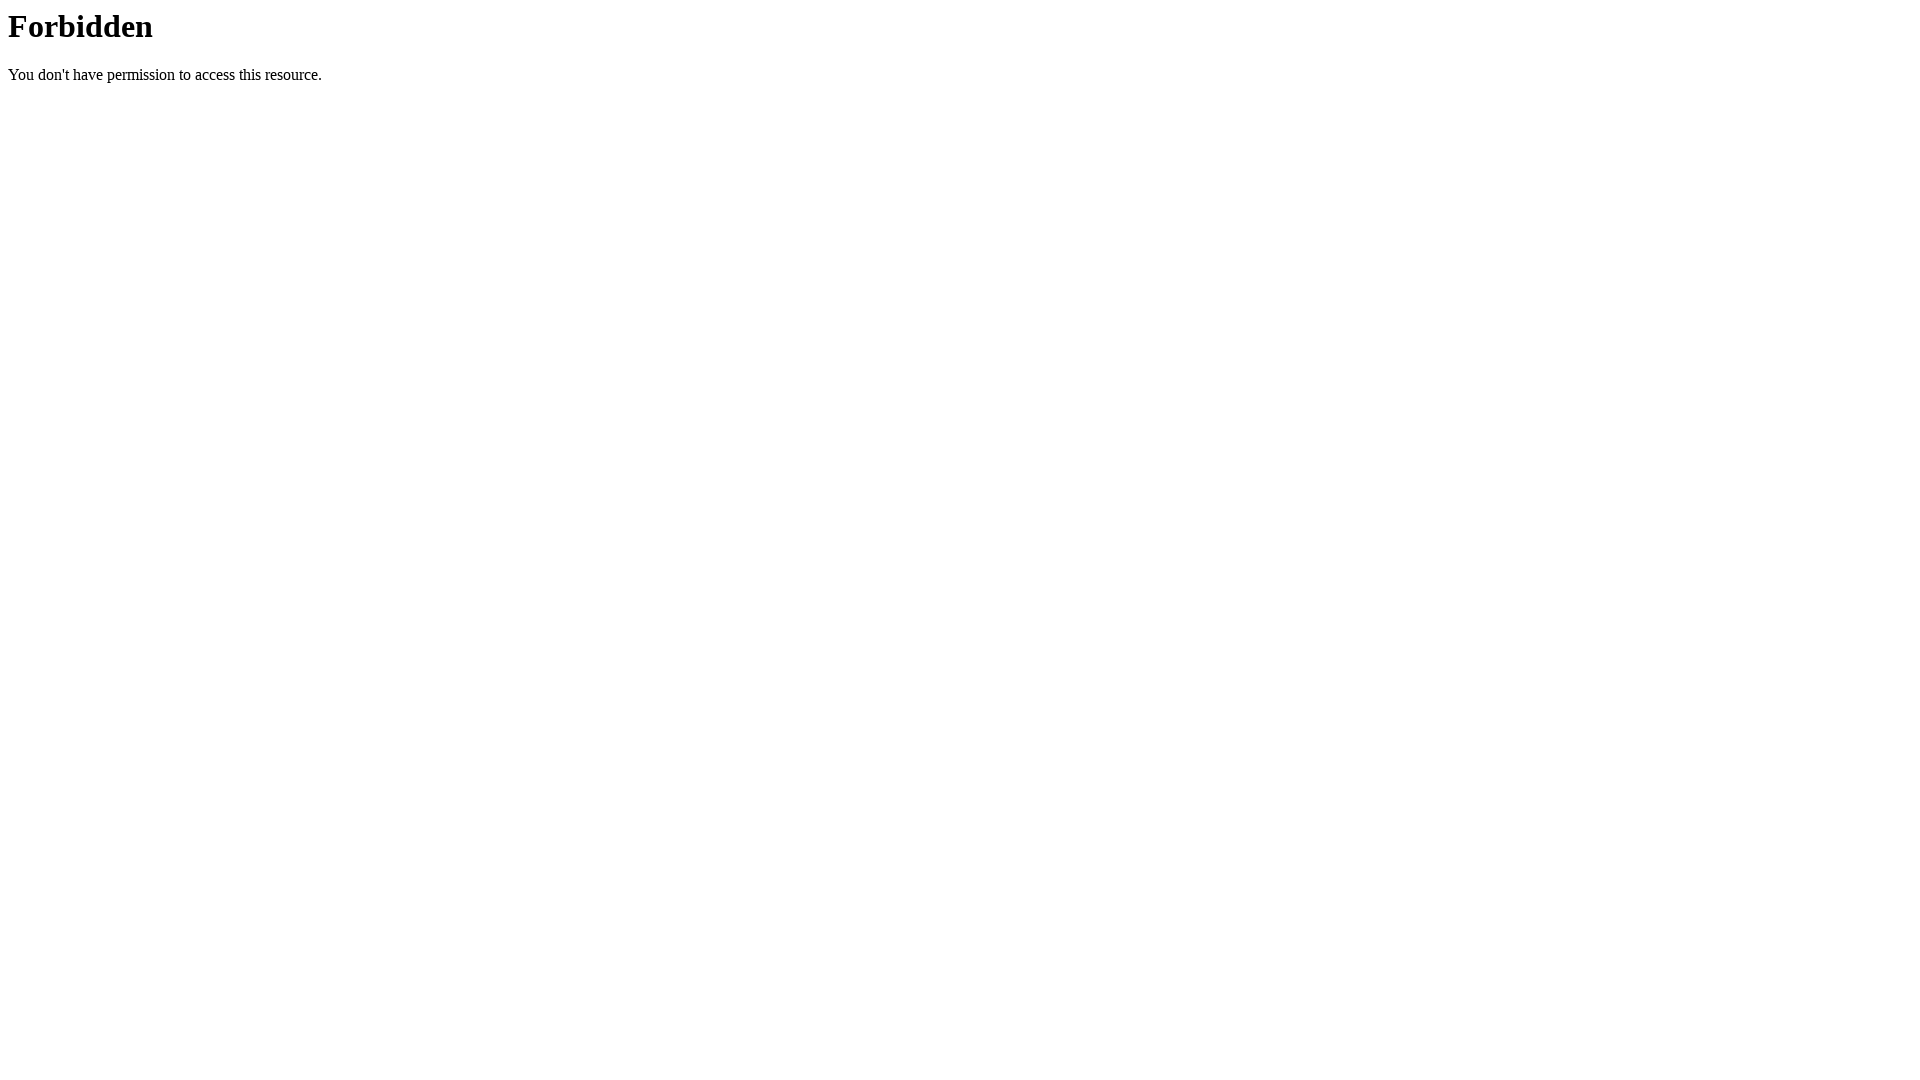